Tests user card functionality by verifying initial user data, clicking activate button, and verifying updated user information

Starting URL: https://osstep.github.io/assertion_tohavetext

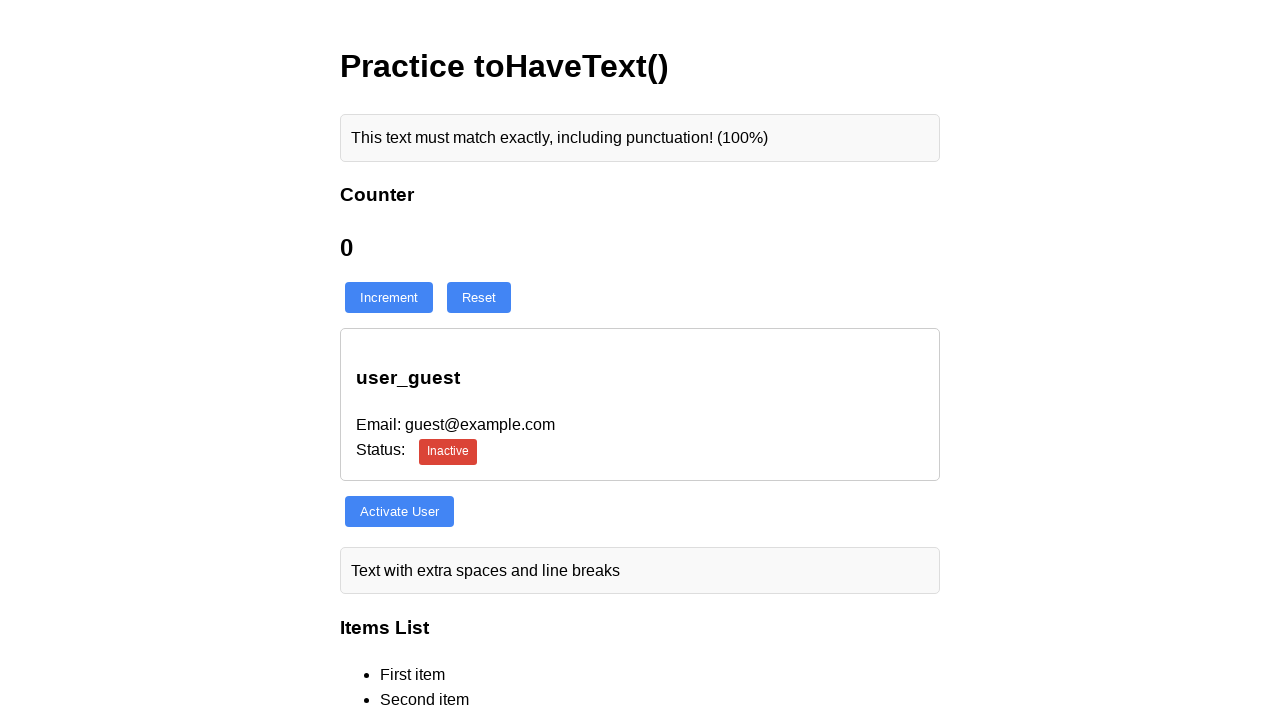

Verified username displays 'user_guest'
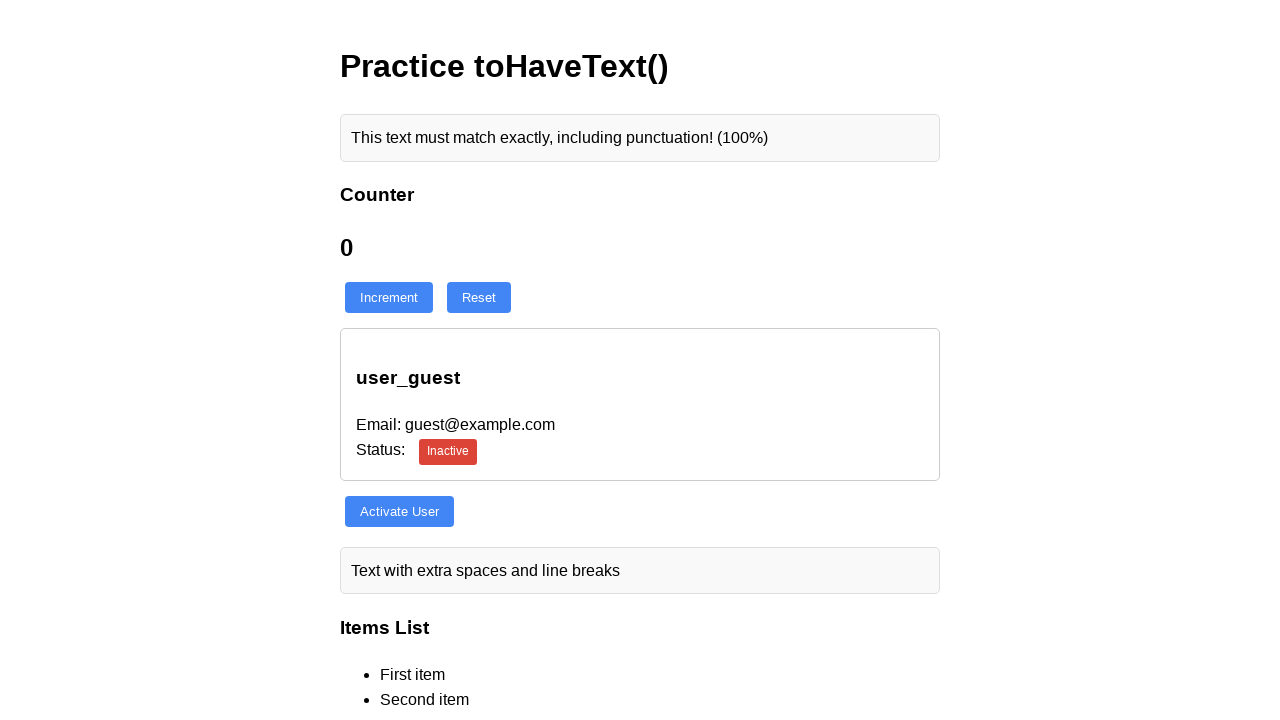

Verified user email displays 'guest@example.com'
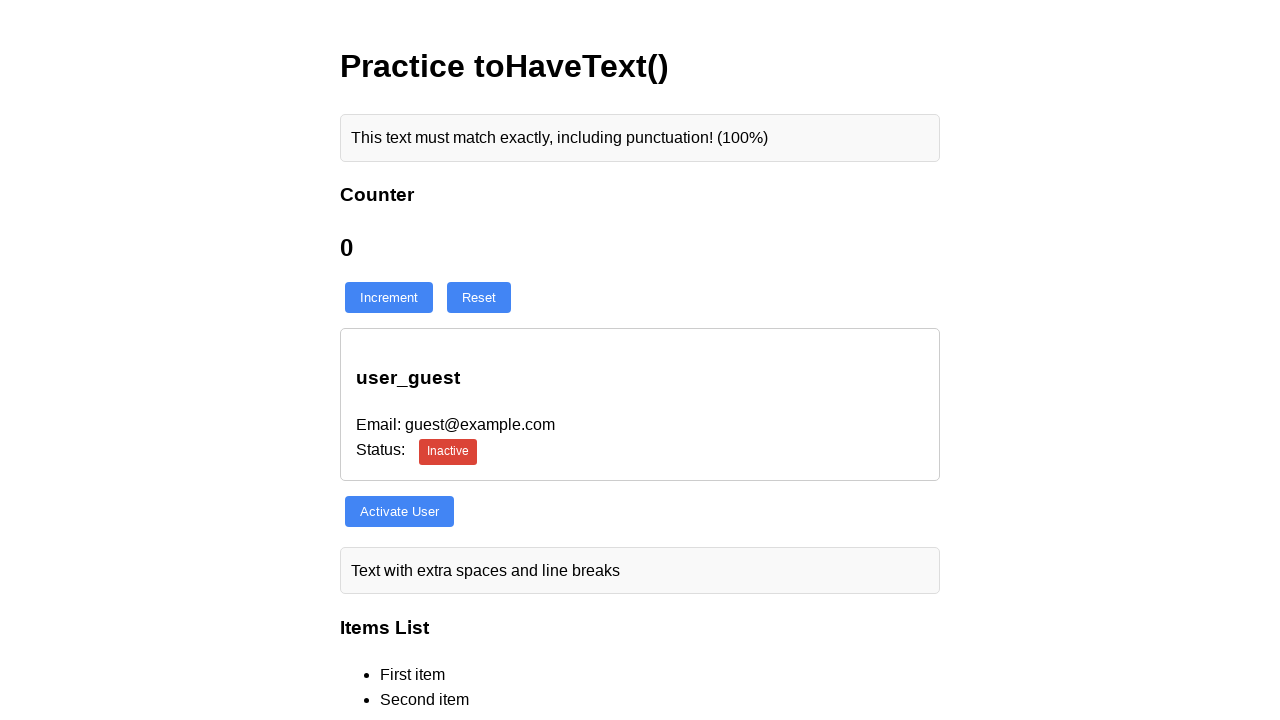

Verified user status displays 'Inactive'
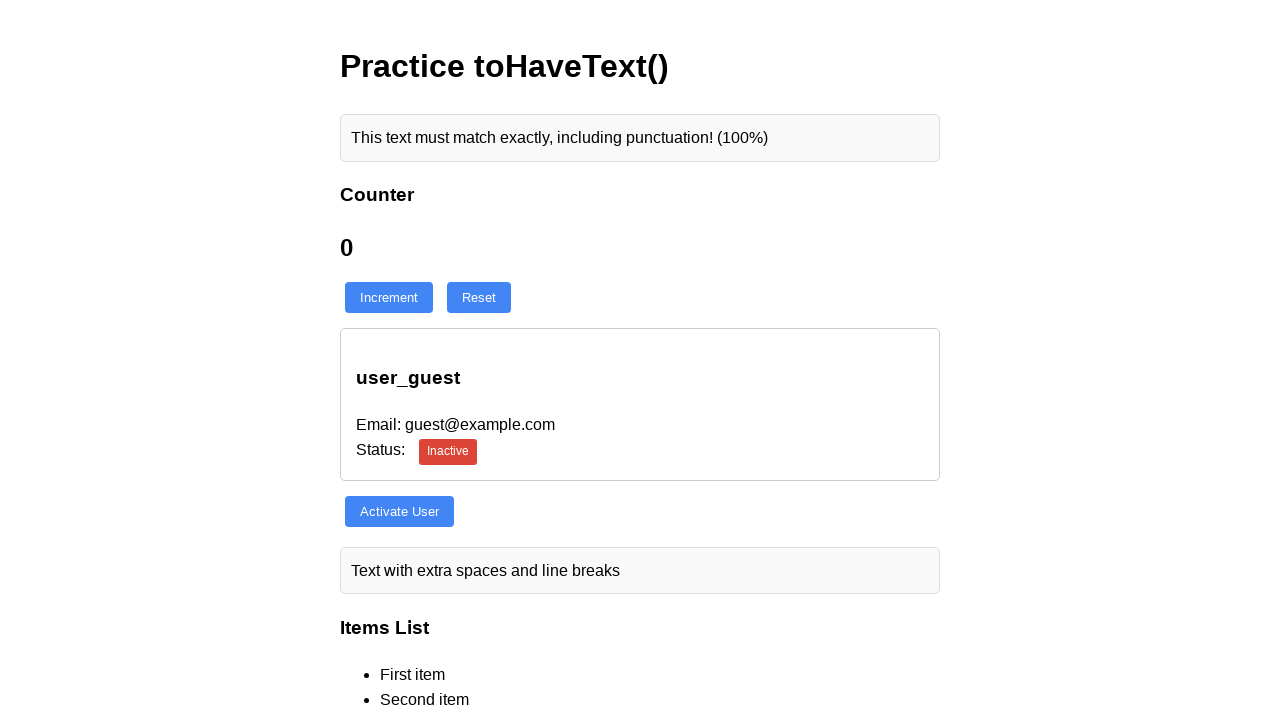

Clicked activate user button at (400, 511) on #activate-user
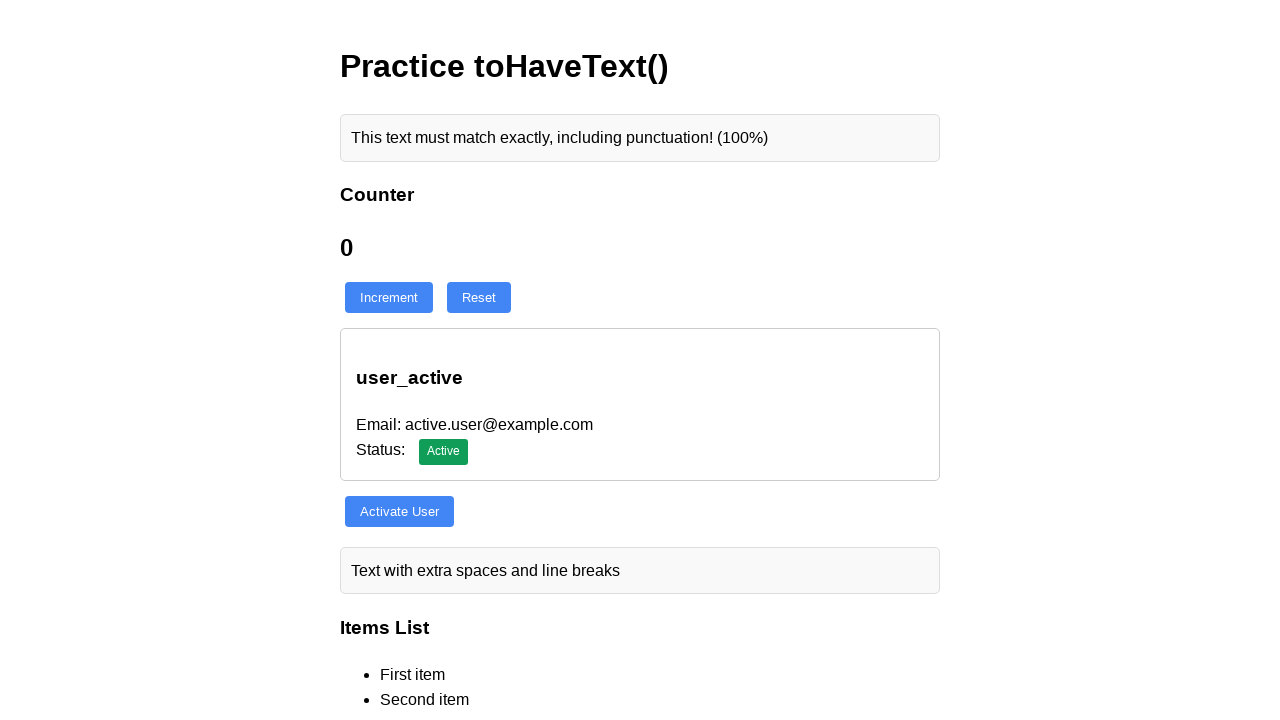

Verified username updated to 'user_active'
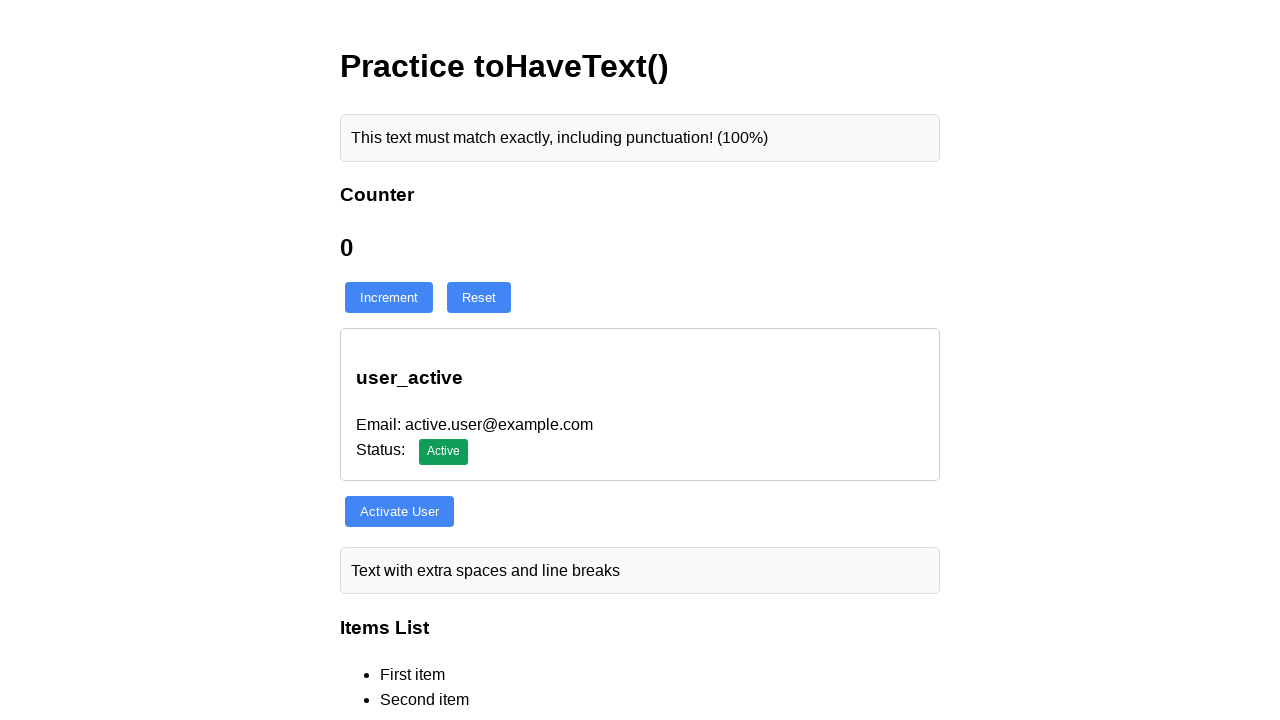

Verified user email updated to 'active.user@example.com'
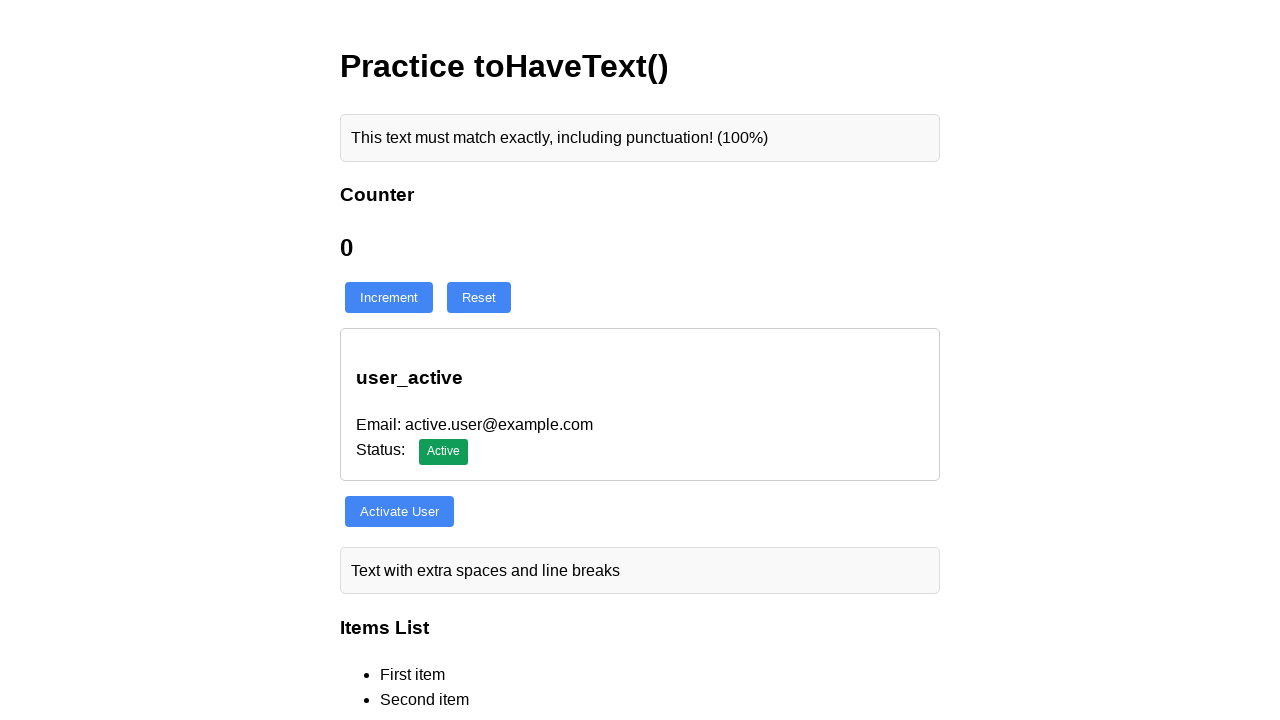

Verified user status updated to 'Active'
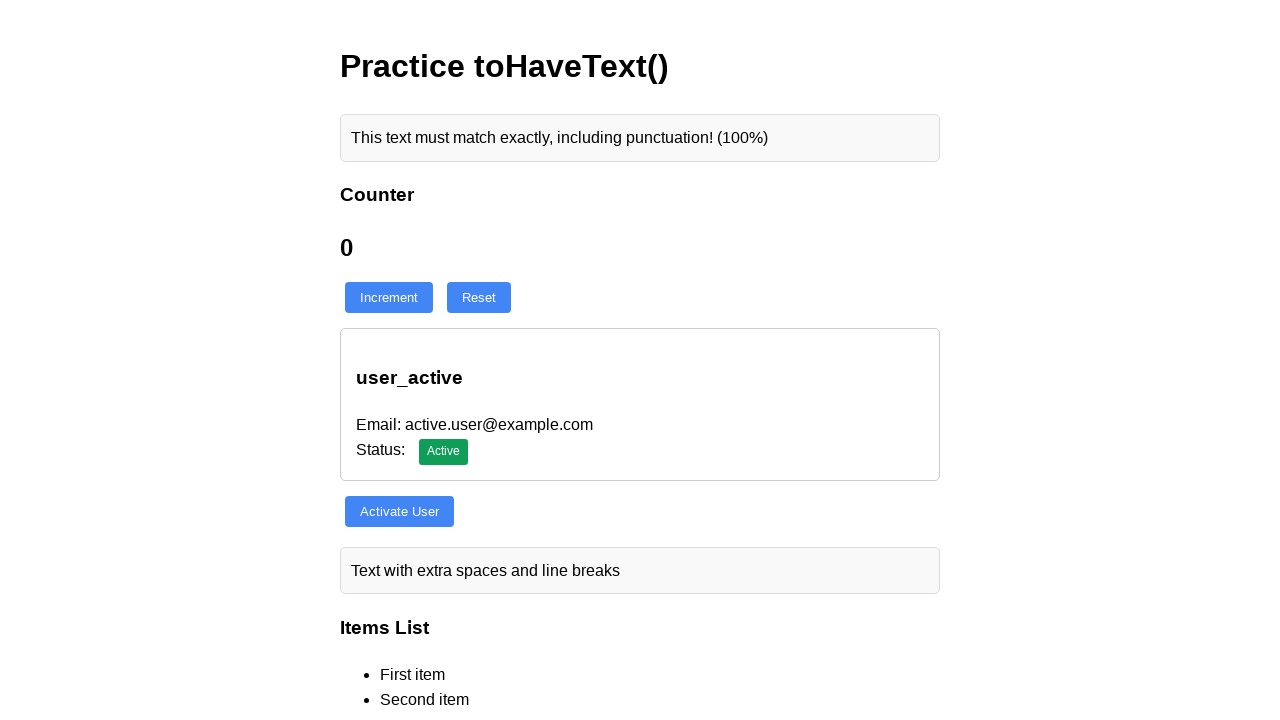

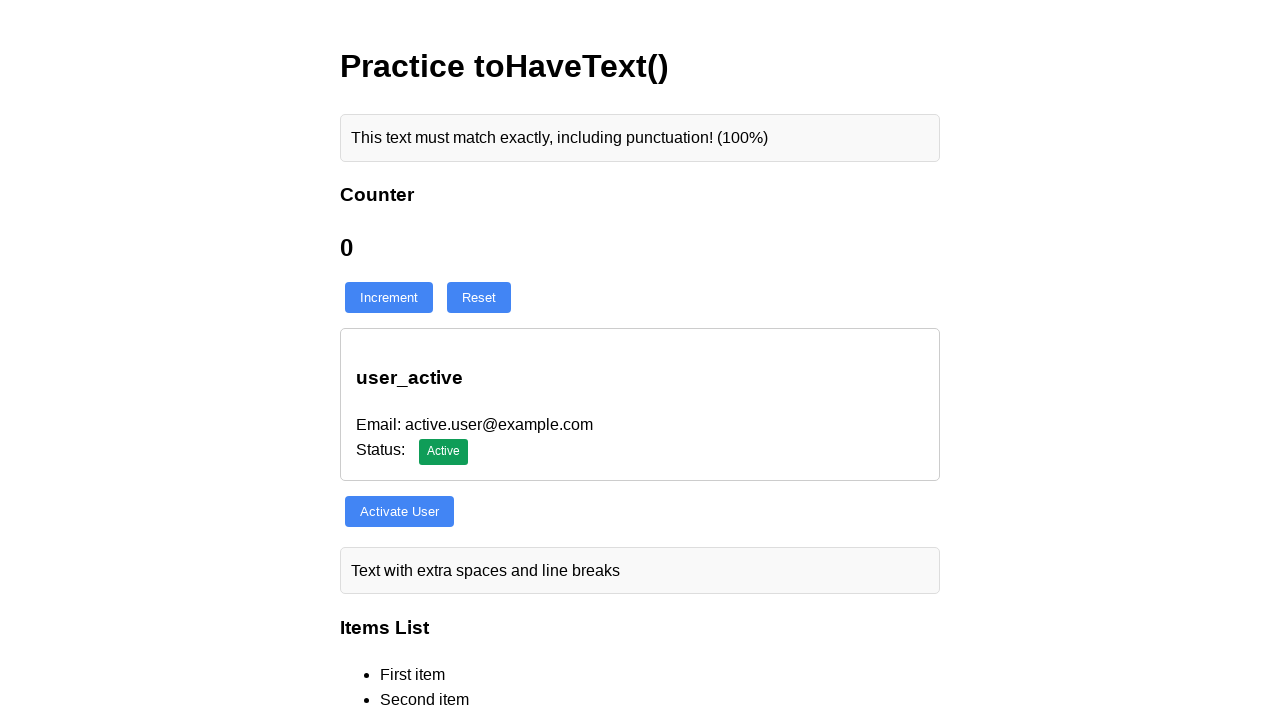